Tests clicking a Login button on the omayo blogspot test page, which is a Selenium practice website for testing various UI elements.

Starting URL: https://omayo.blogspot.com/

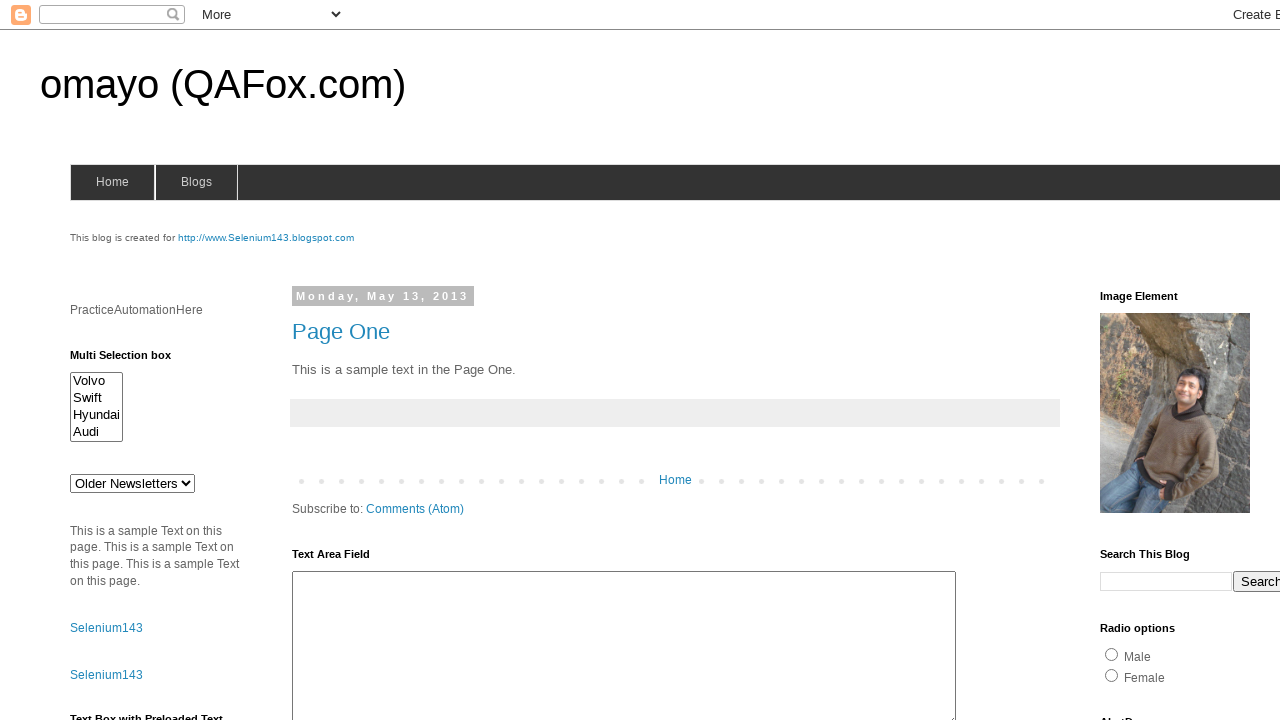

Navigated to omayo blogspot test page
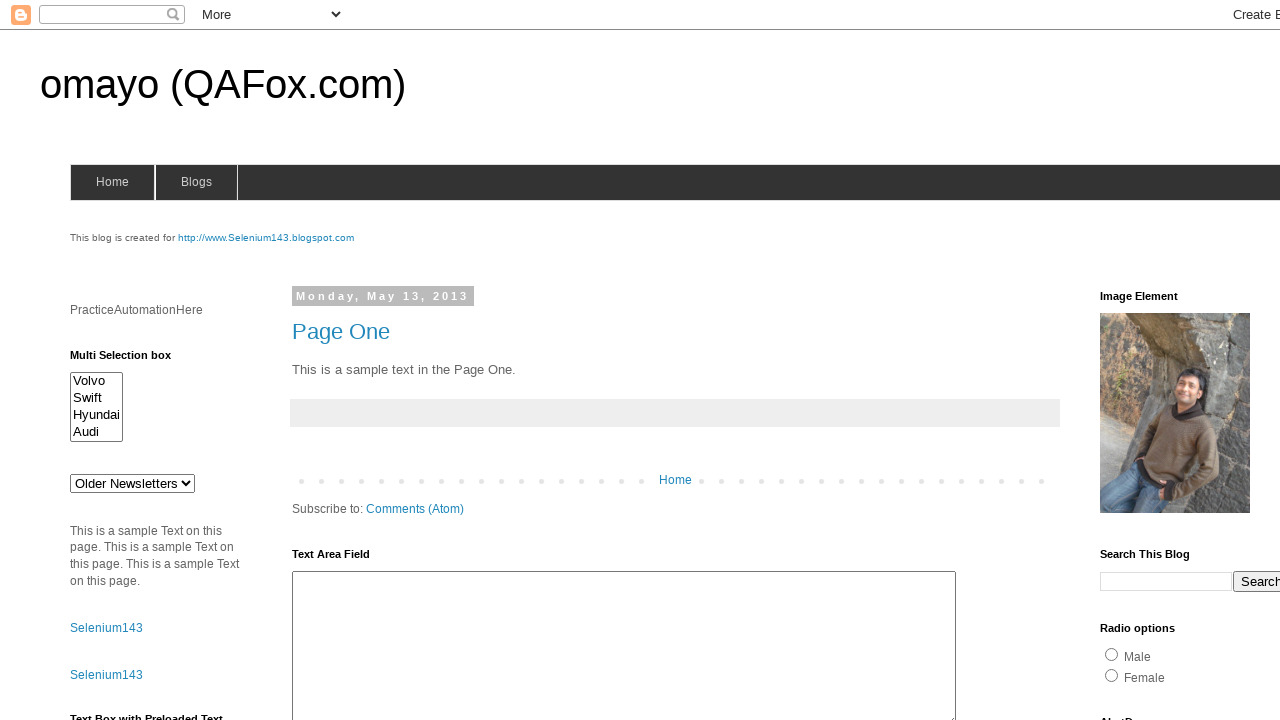

Clicked the Login button at (786, 361) on input[value='Login']
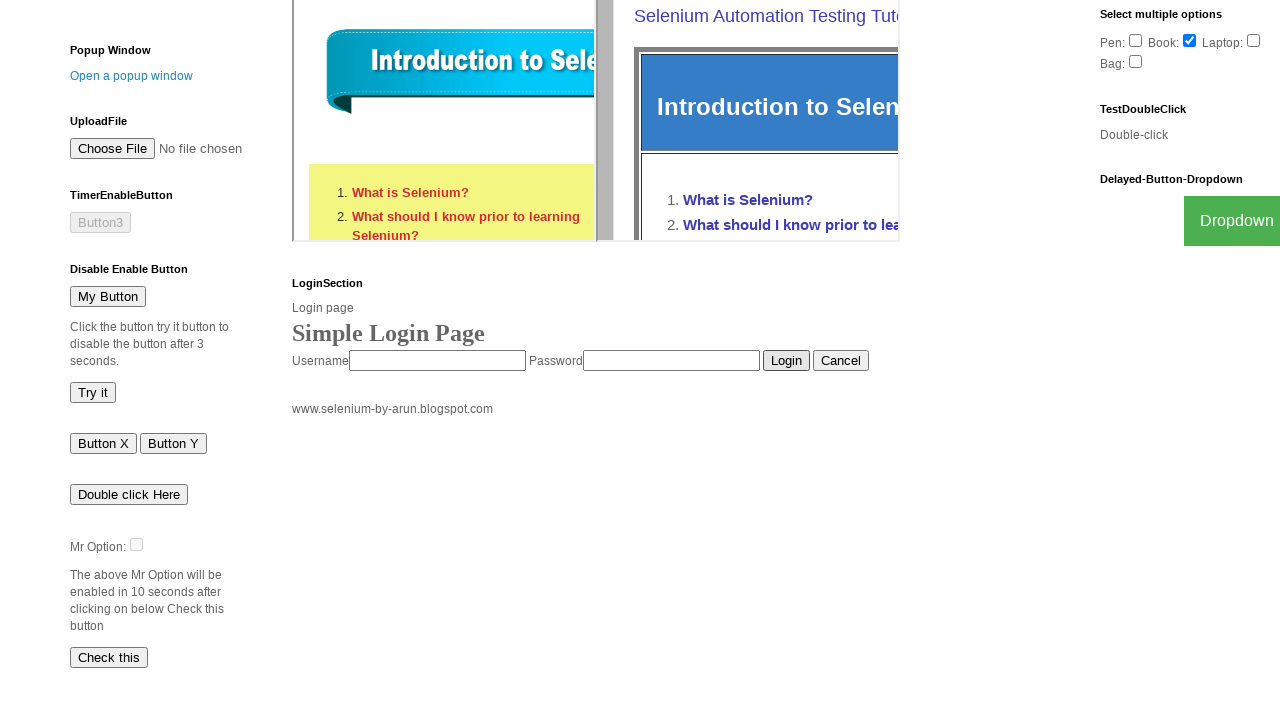

Waited 2 seconds to observe the result
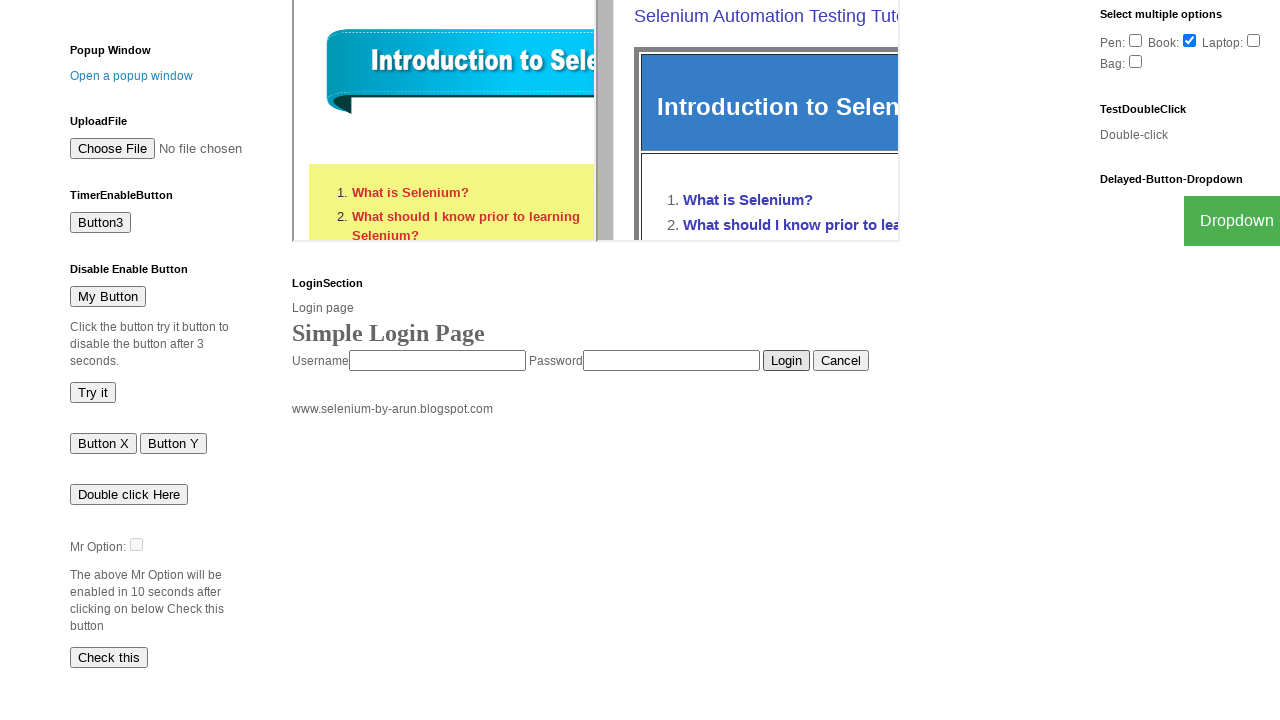

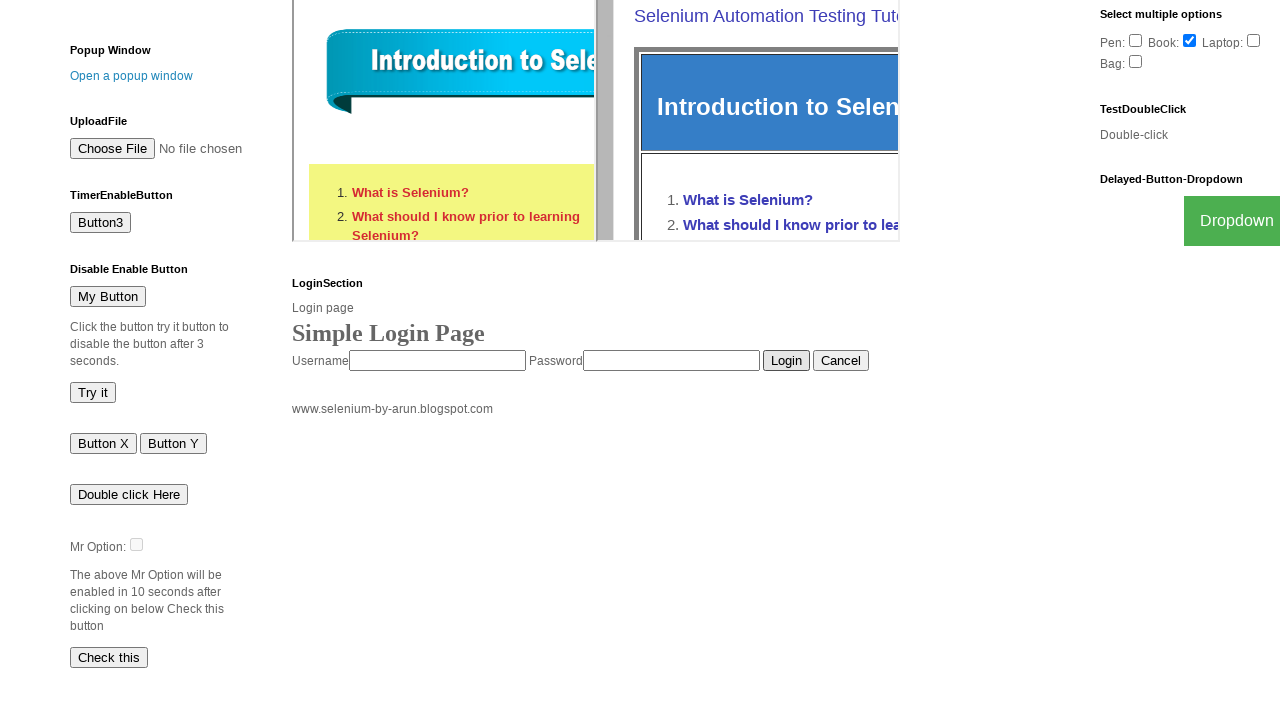